Tests that user can navigate back to login form after successful registration

Starting URL: https://anatoly-karpovich.github.io/demo-login-form/

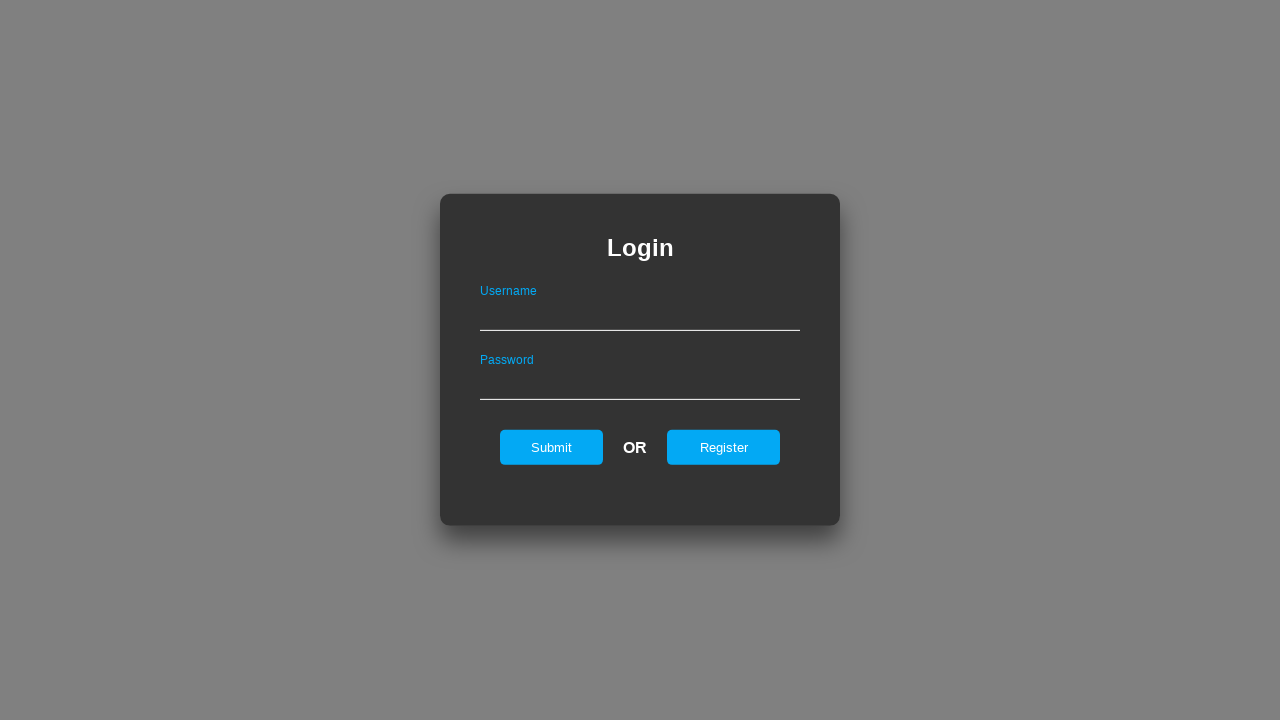

Clicked register link to navigate to registration form at (724, 447) on #registerOnLogin
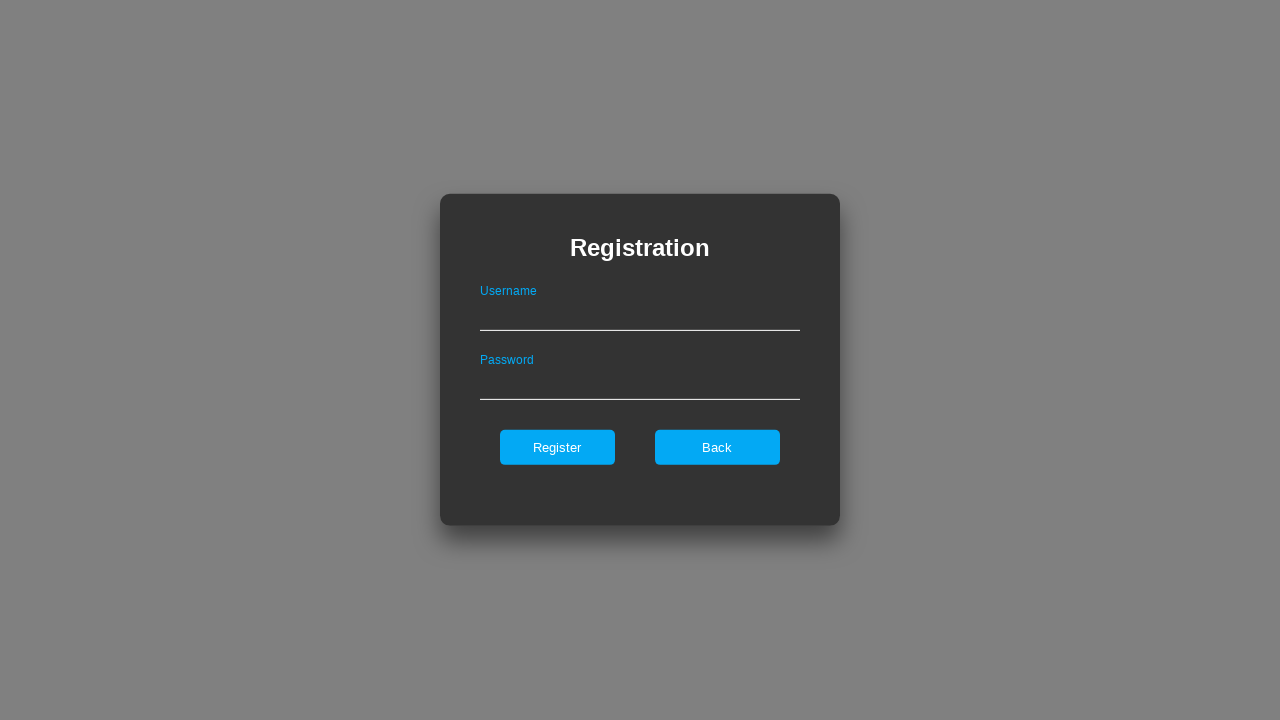

Filled username field with 'backtouser22' on #userNameOnRegister
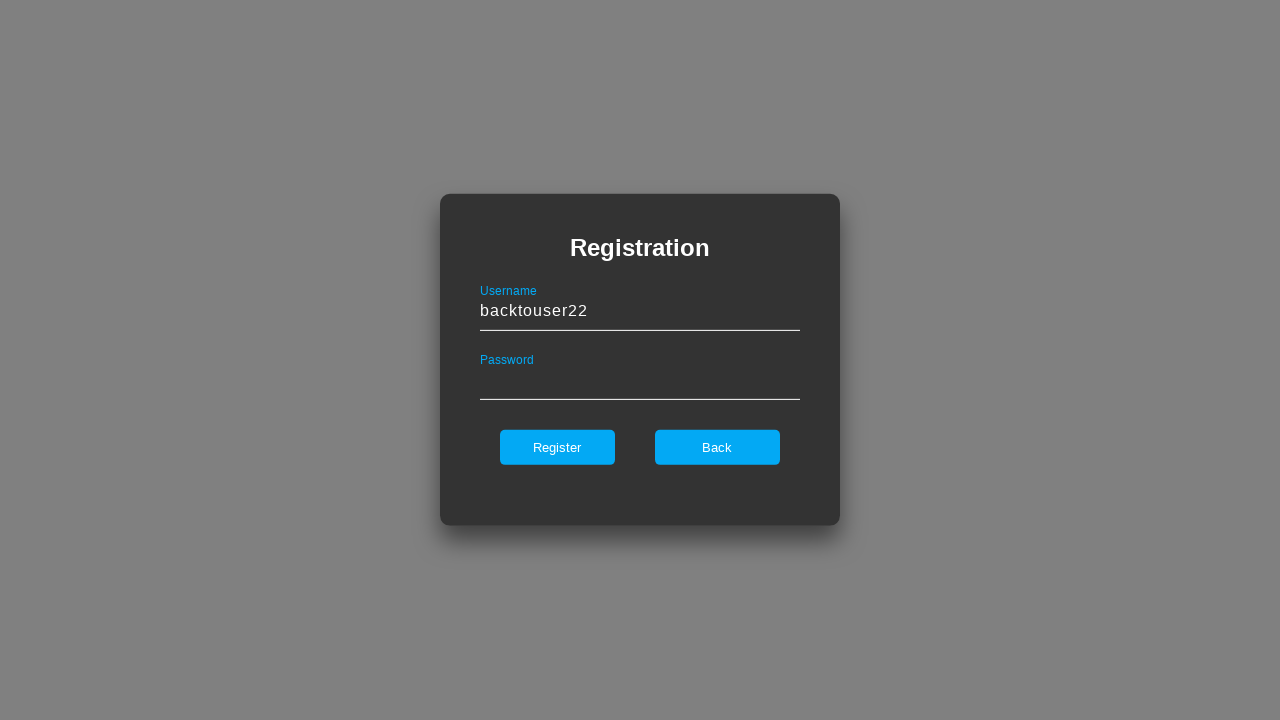

Filled password field with 'MyPass789Zz' on #passwordOnRegister
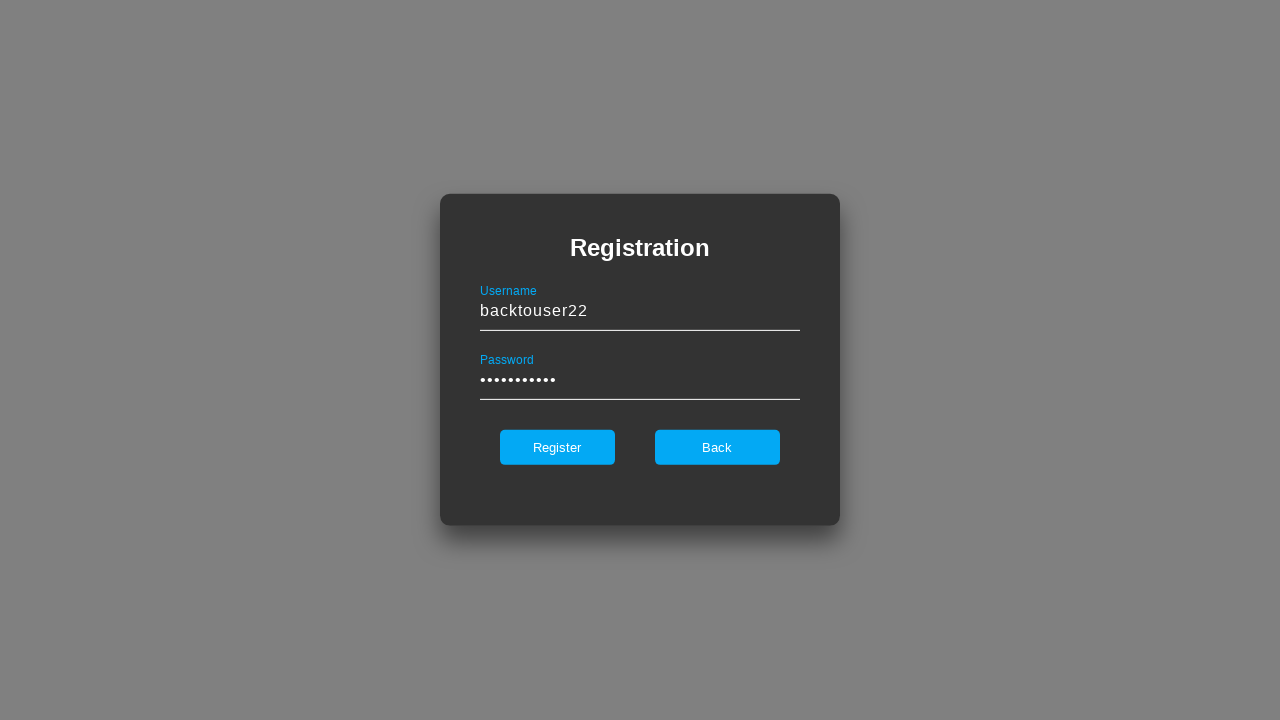

Clicked register button to submit registration form at (557, 447) on #register
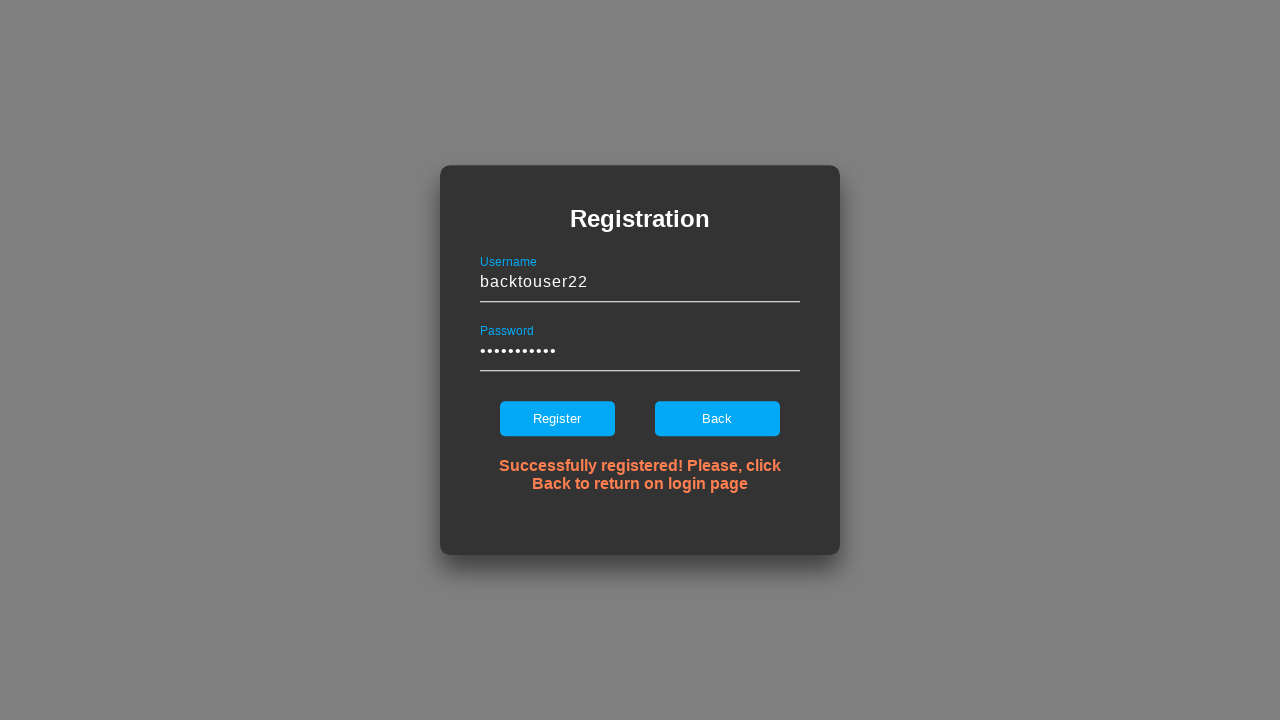

Registration success notification appeared
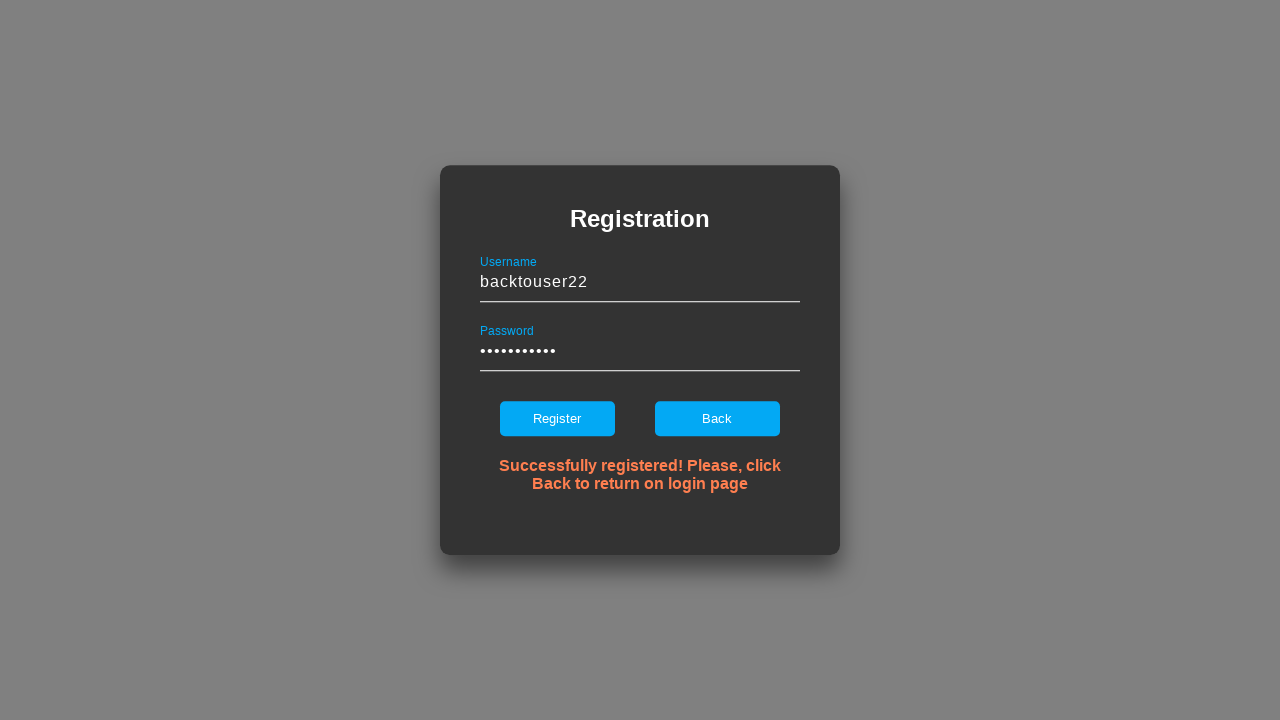

Clicked back to login button from registration form at (717, 419) on #backOnRegister
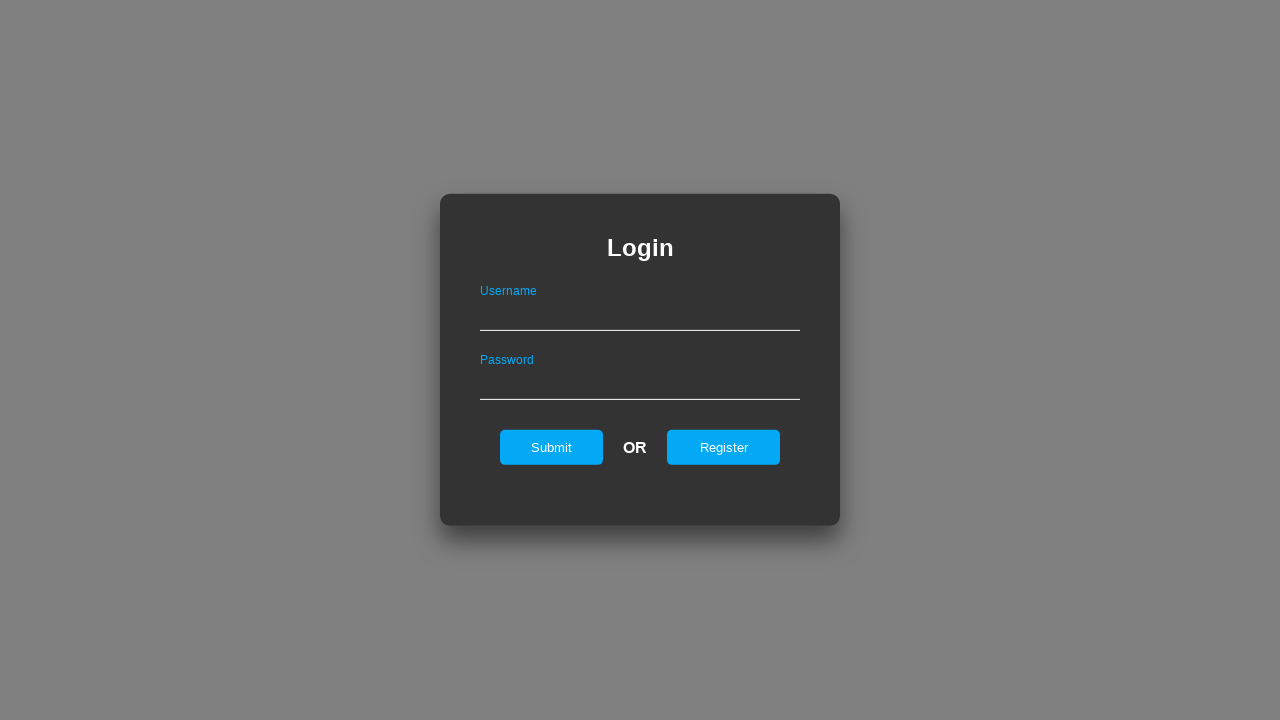

Login form became visible after navigating back
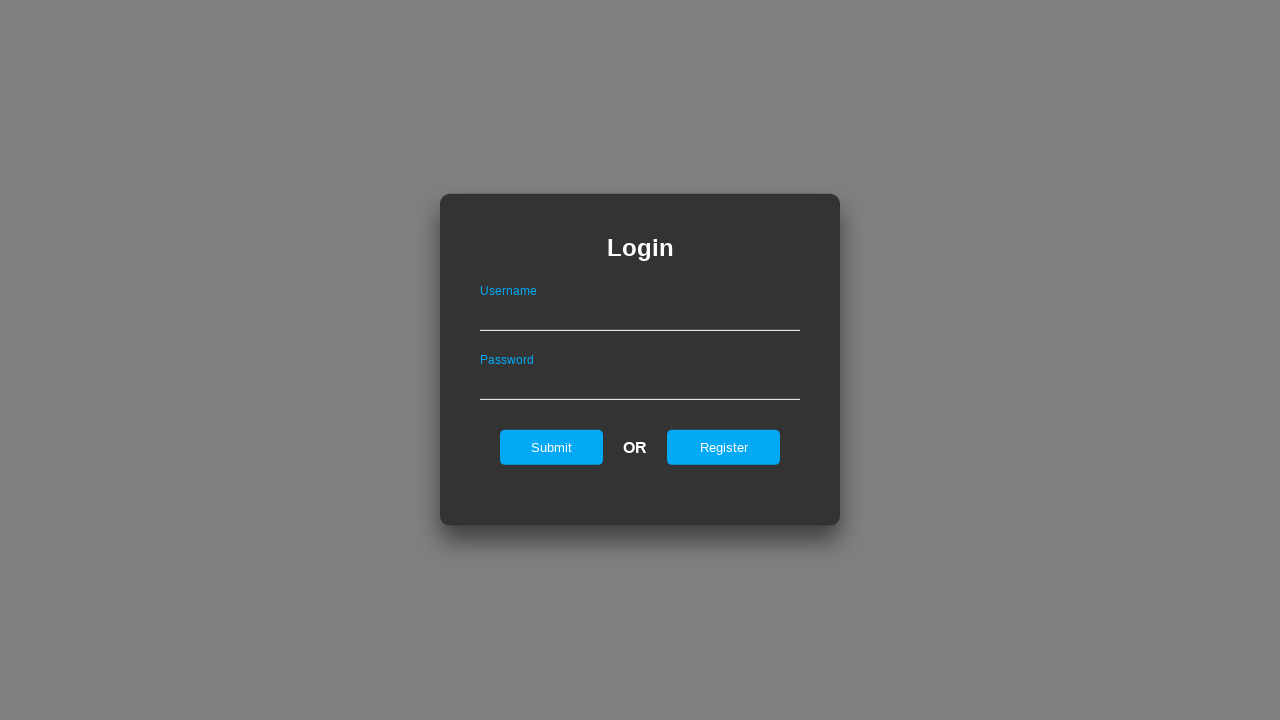

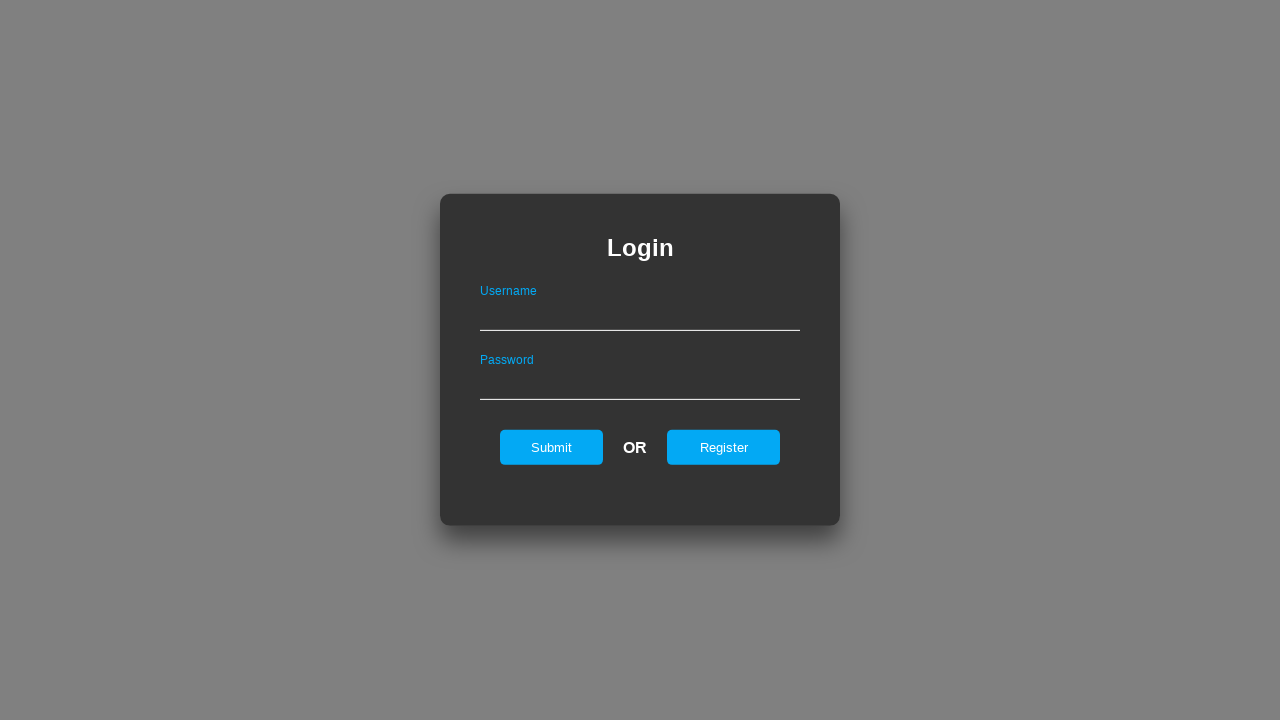